Tests checkbox functionality on a form testing site by clicking on a checkbox element to toggle its state.

Starting URL: http://formy-project.herokuapp.com/checkbox

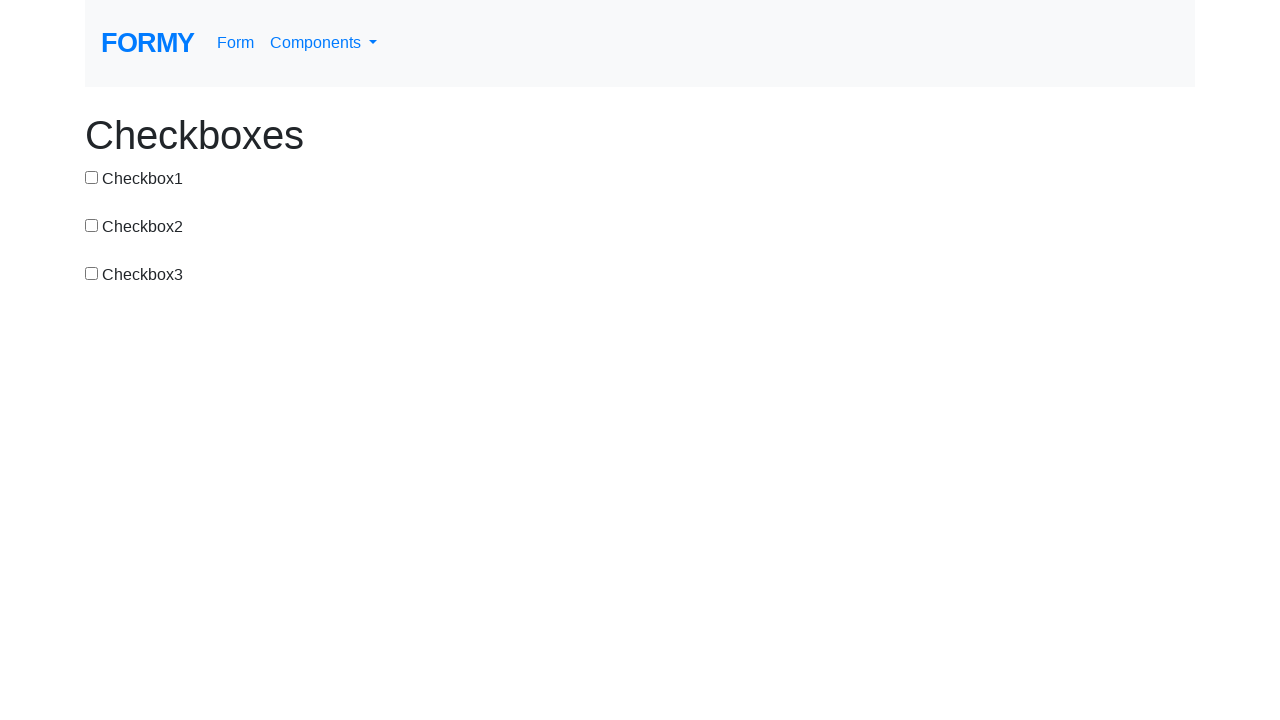

Clicked checkbox-2 to toggle its state at (92, 225) on #checkbox-2
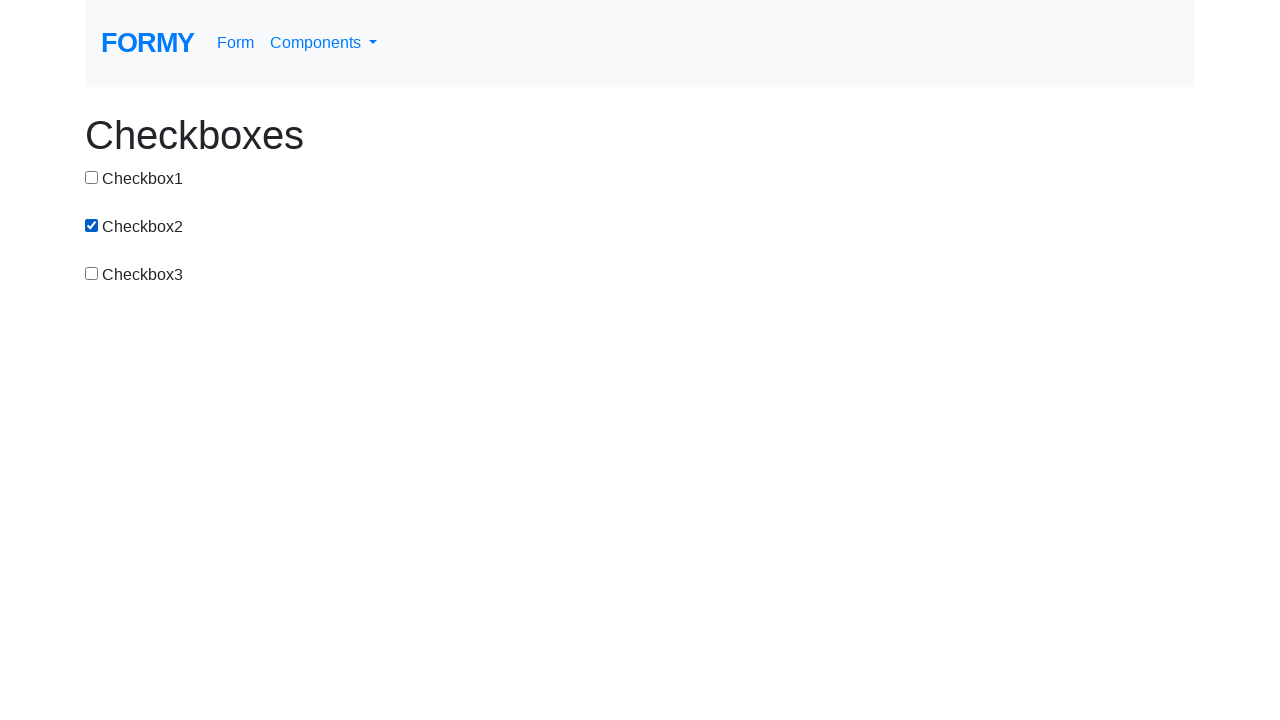

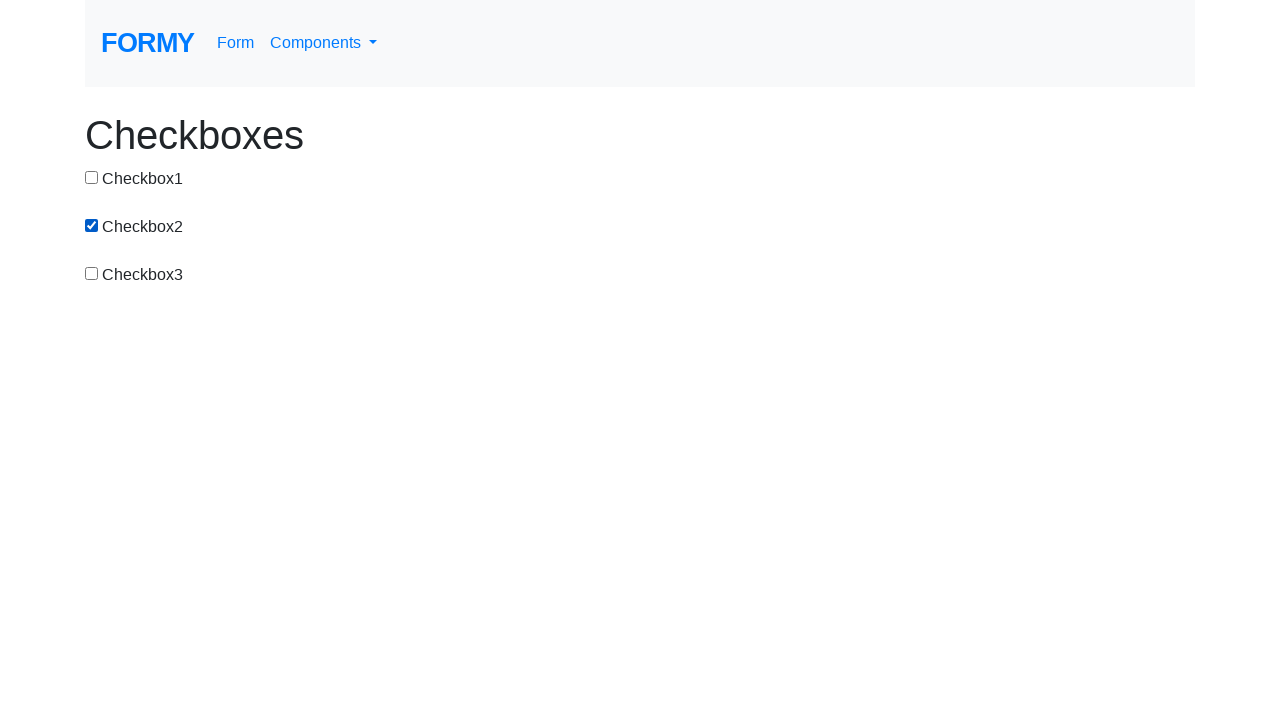